Tests alert functionality by entering a name in a text field, triggering an alert, and accepting it after verifying the name appears in the alert text

Starting URL: https://rahulshettyacademy.com/AutomationPractice/

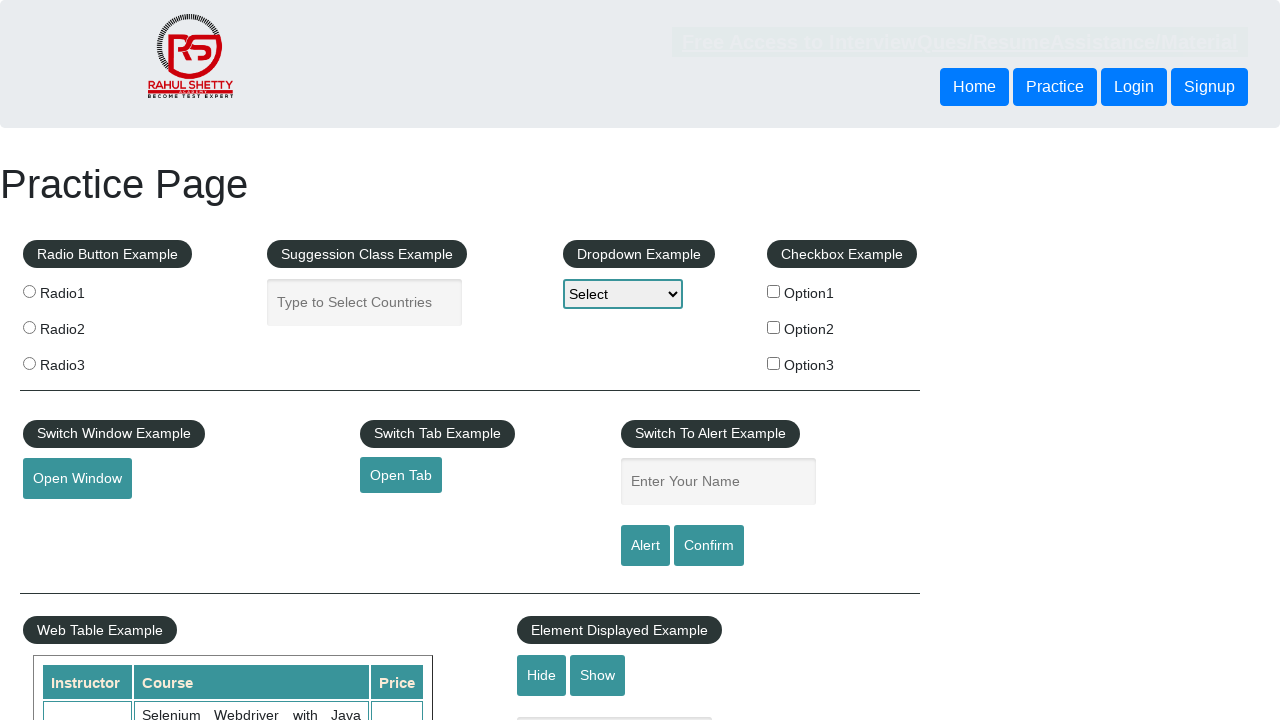

Filled name input field with 'Harsh' on //input[@id="name"]
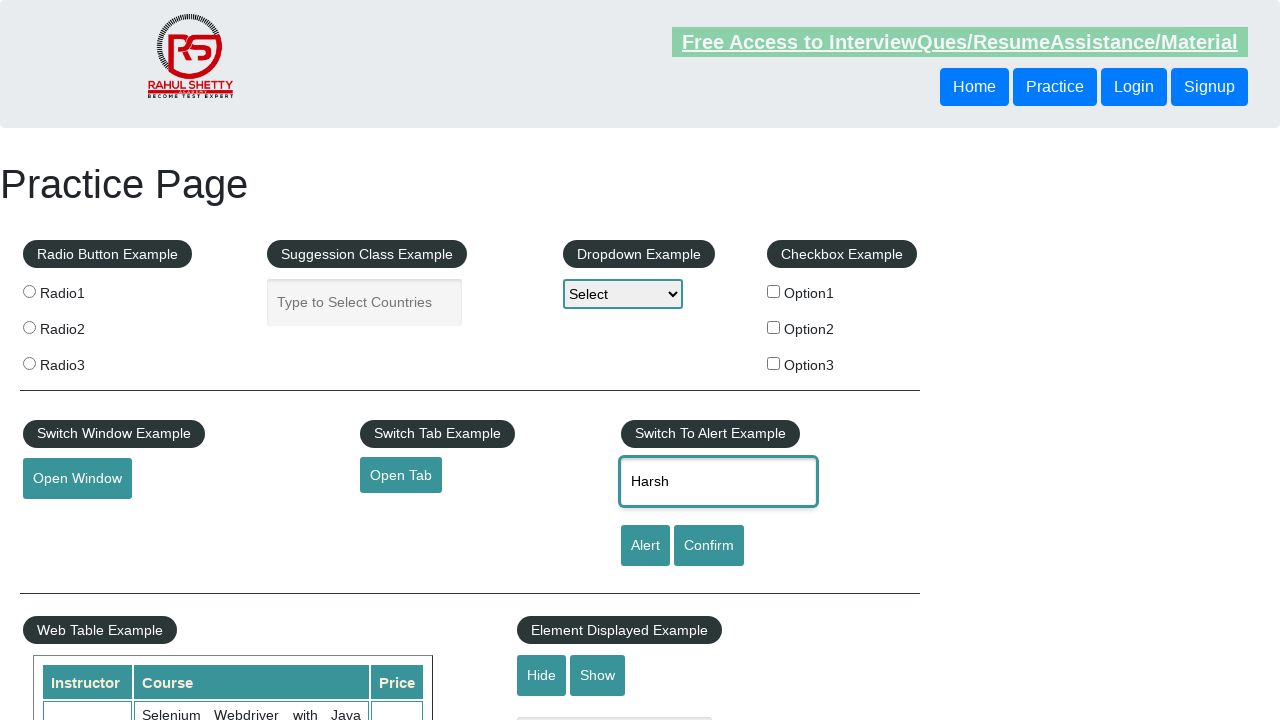

Clicked alert button to trigger alert at (645, 546) on xpath=//input[@id="alertbtn"]
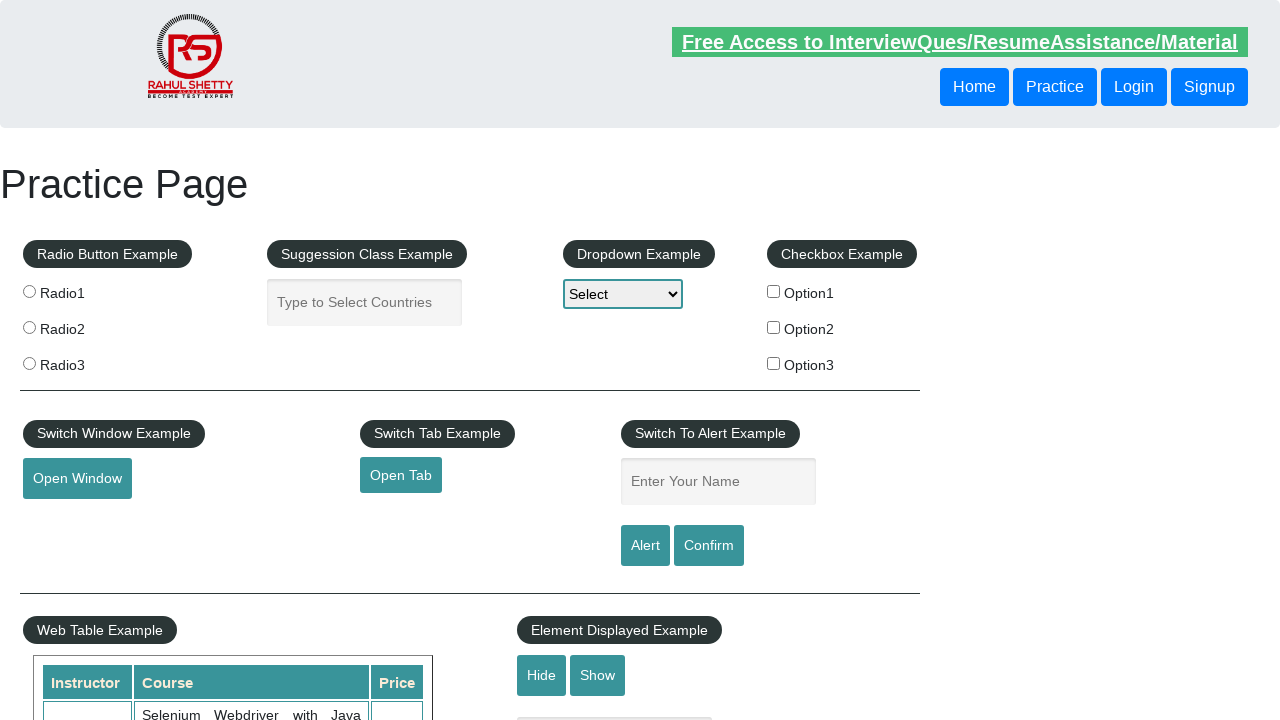

Set up dialog handler to accept alerts
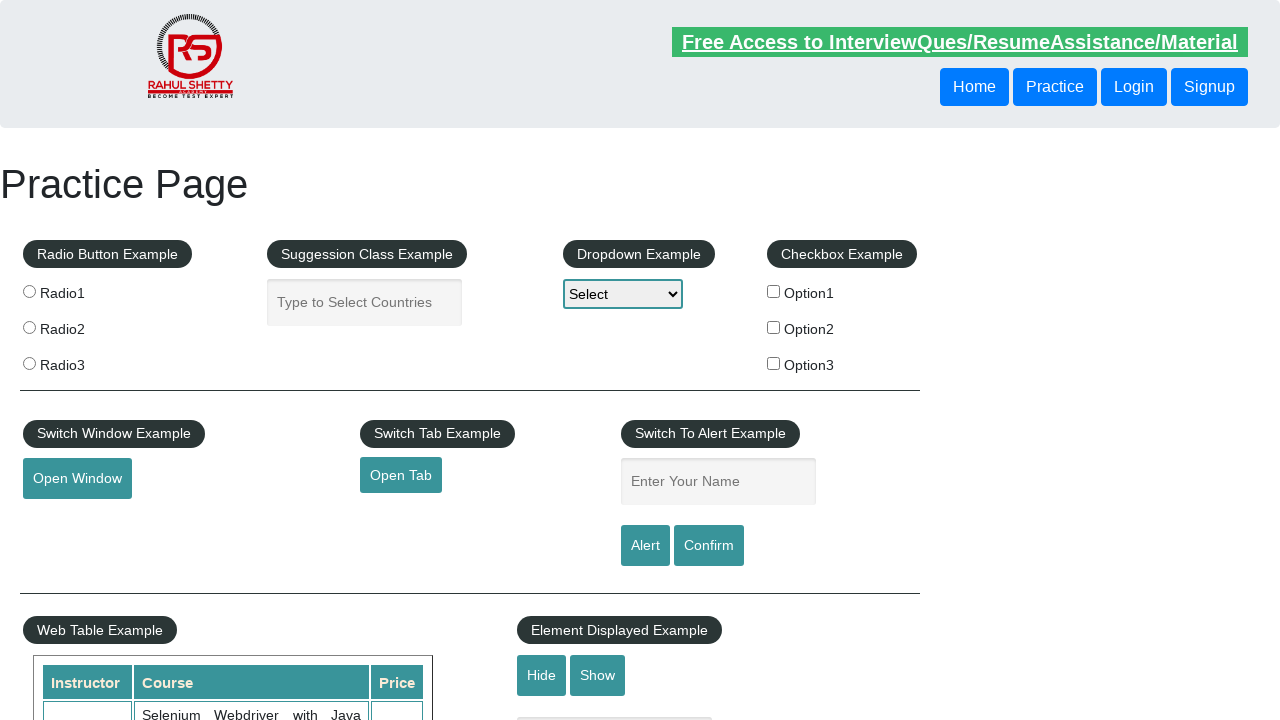

Registered dialog handler to verify alert text contains 'Harsh' and accept it
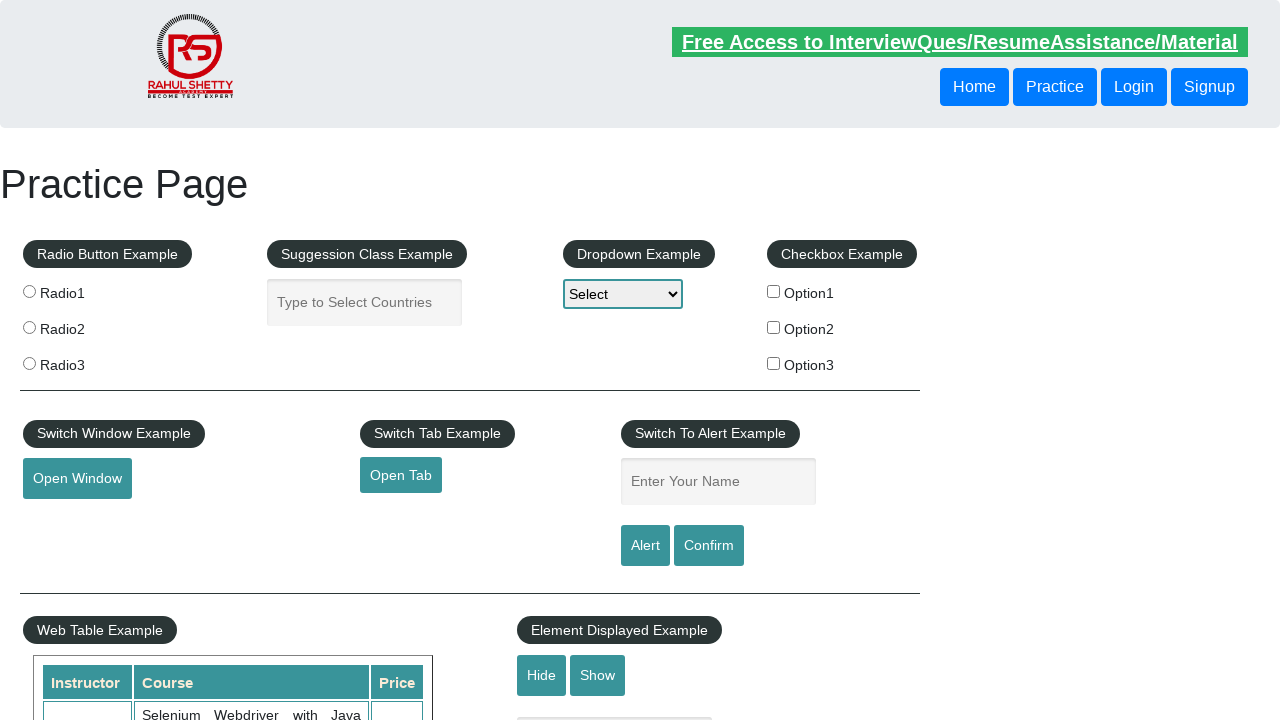

Re-clicked alert button to trigger alert with handler in place at (645, 546) on xpath=//input[@id="alertbtn"]
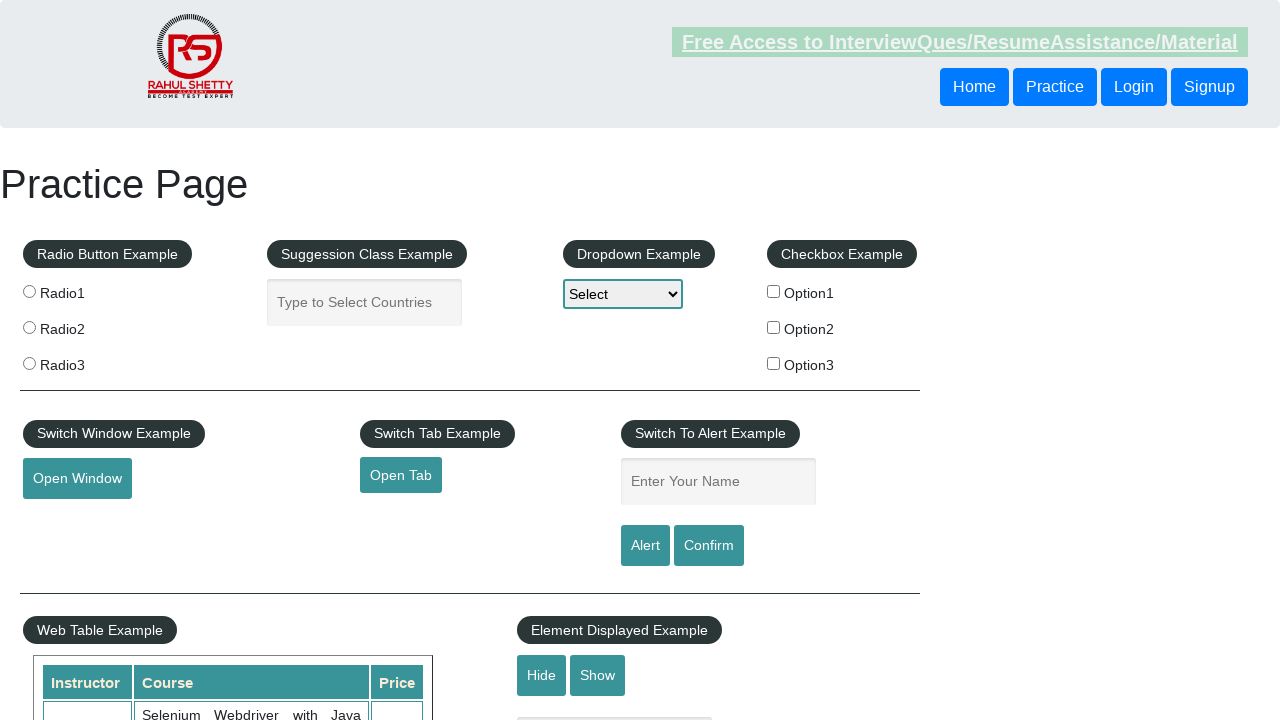

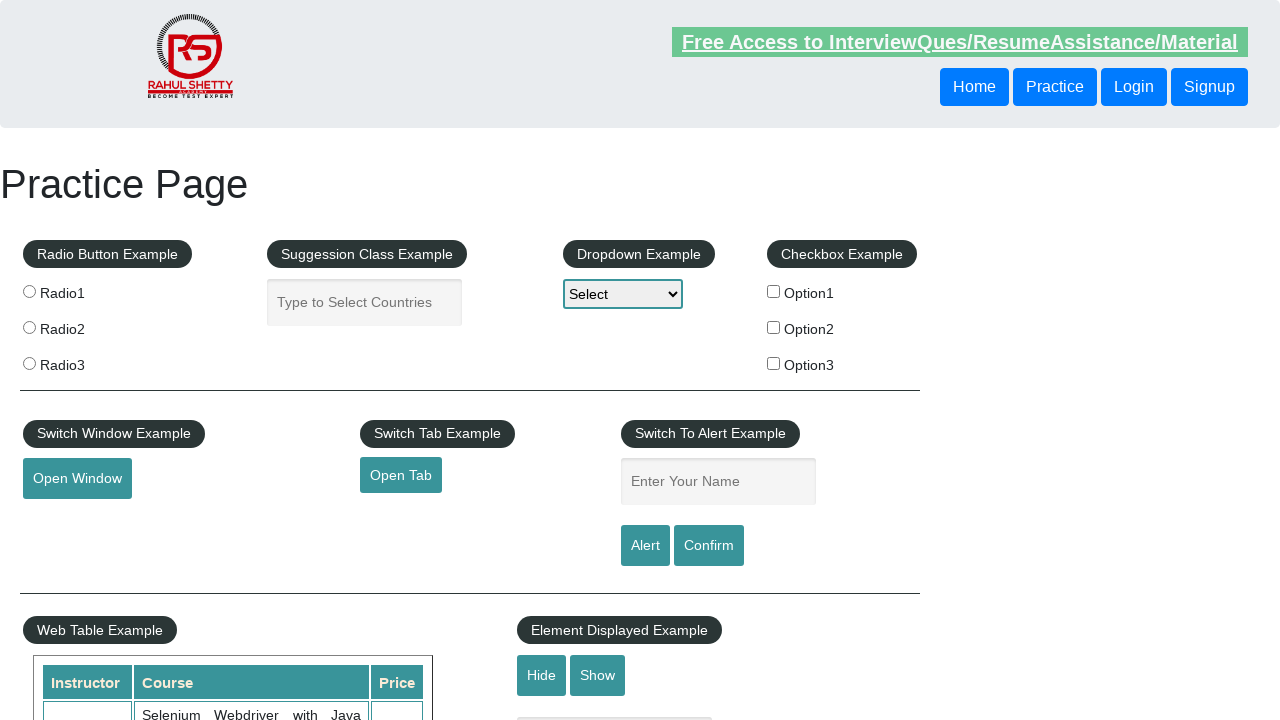